Fills out a Korean fortune-telling (Saju) form by entering a name and selecting birth year using keyboard navigation on a dropdown.

Starting URL: https://www.unsin.co.kr/unse/saju/total/form

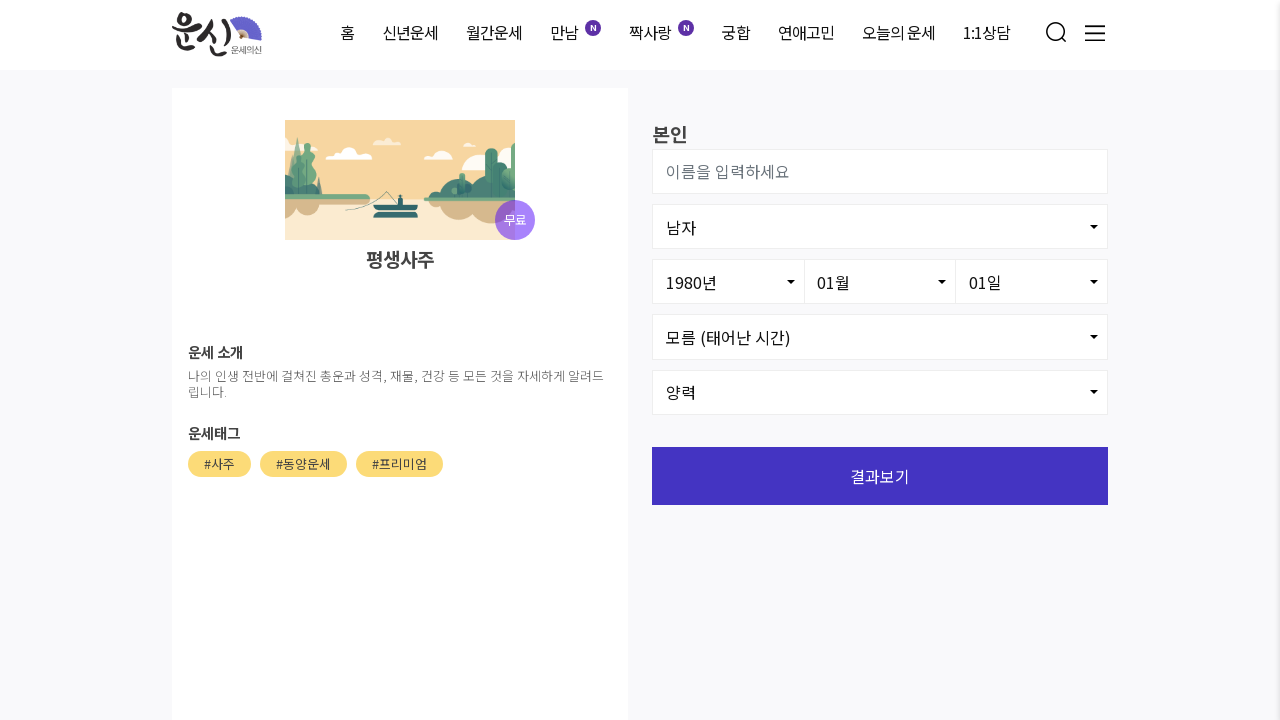

Waited for name input field to load
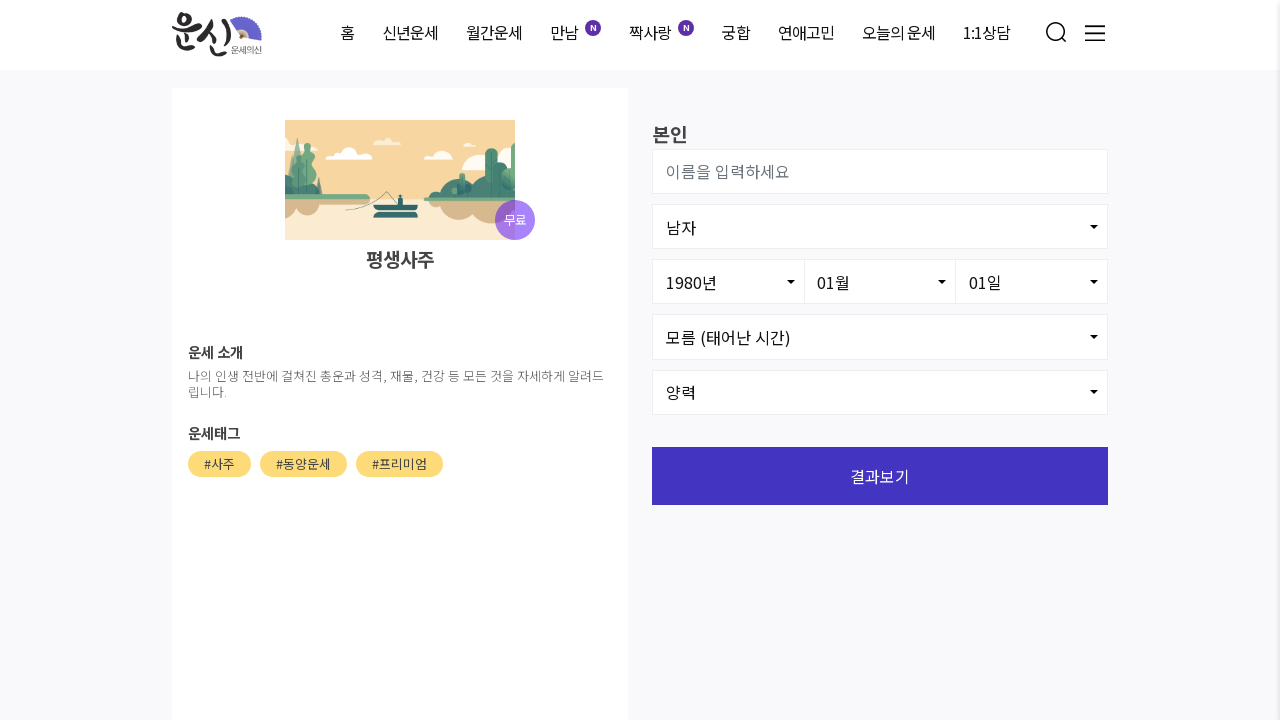

Filled name field with 'MinJi' on #user_name
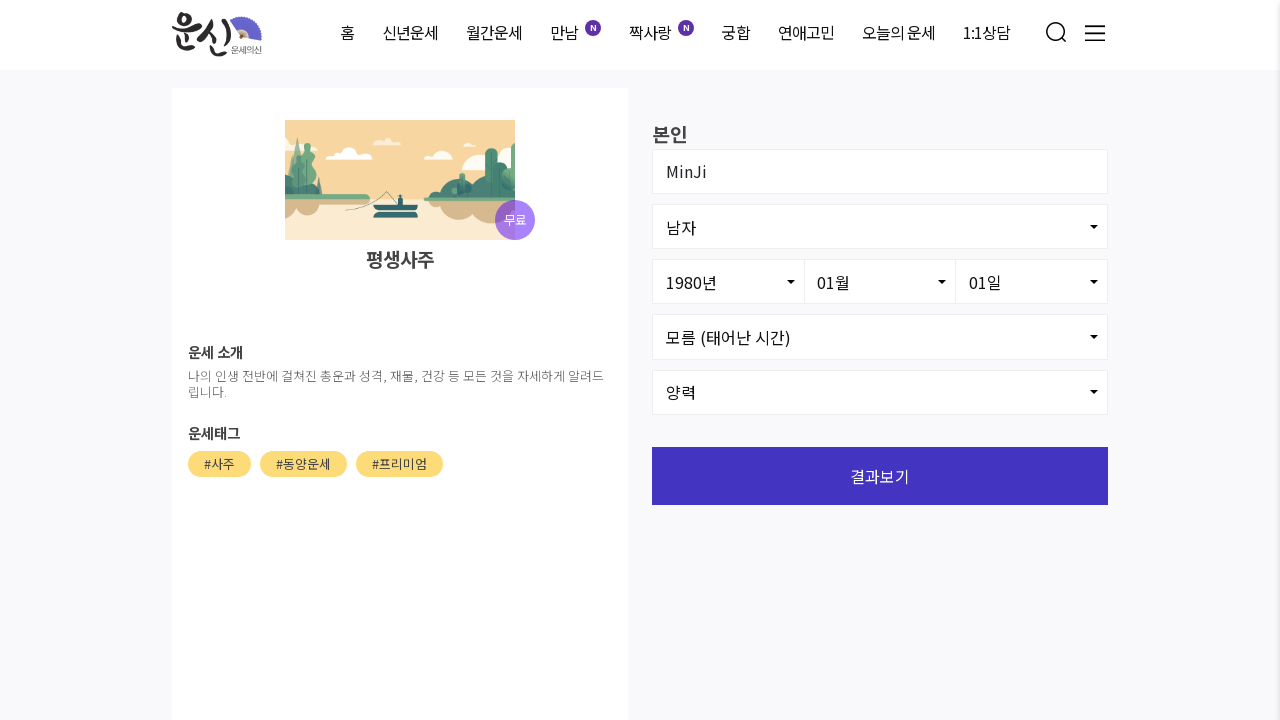

Clicked on birth year dropdown to open it at (728, 282) on #birth_yyyy
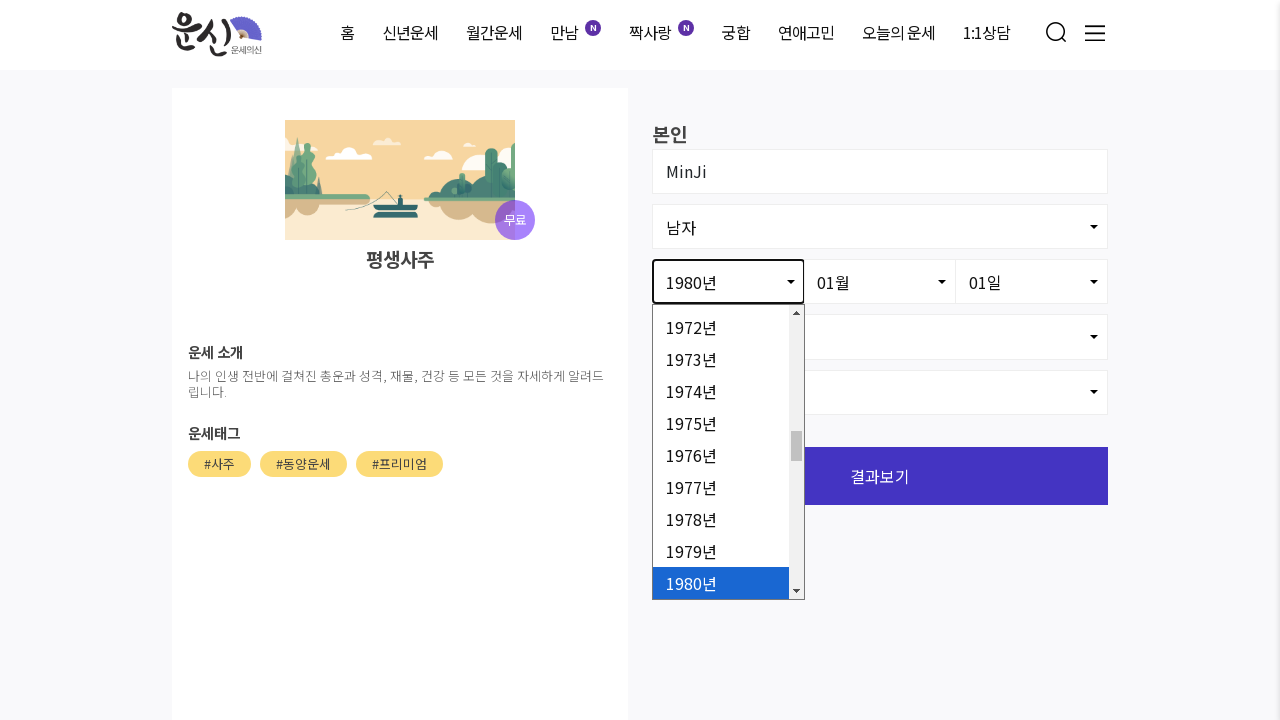

Pressed ArrowDown to navigate dropdown option 1
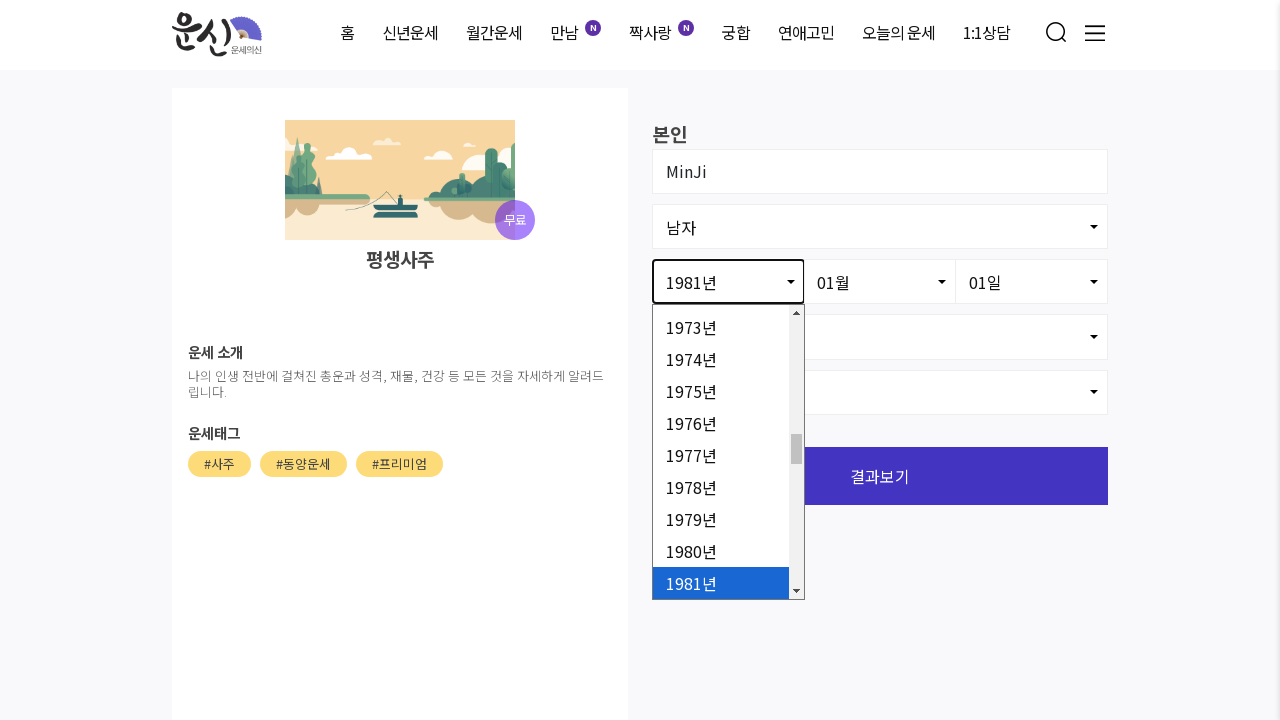

Pressed ArrowDown to navigate dropdown option 2
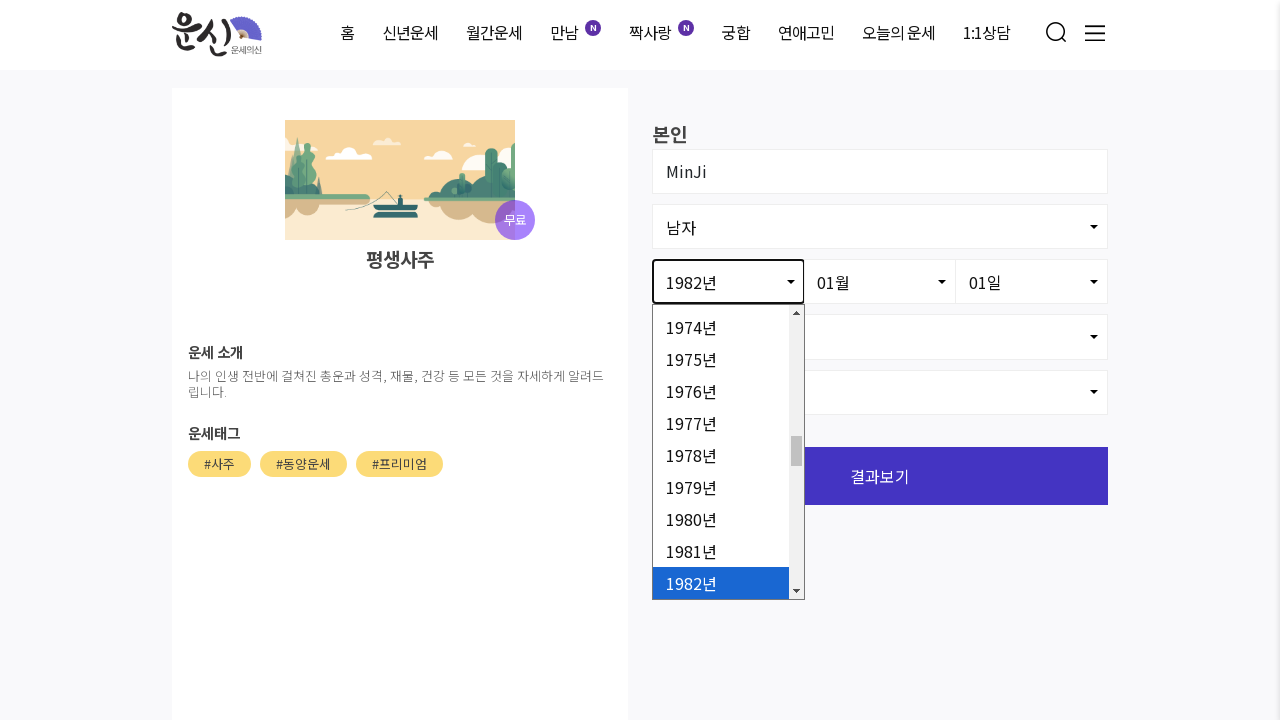

Pressed ArrowDown to navigate dropdown option 3
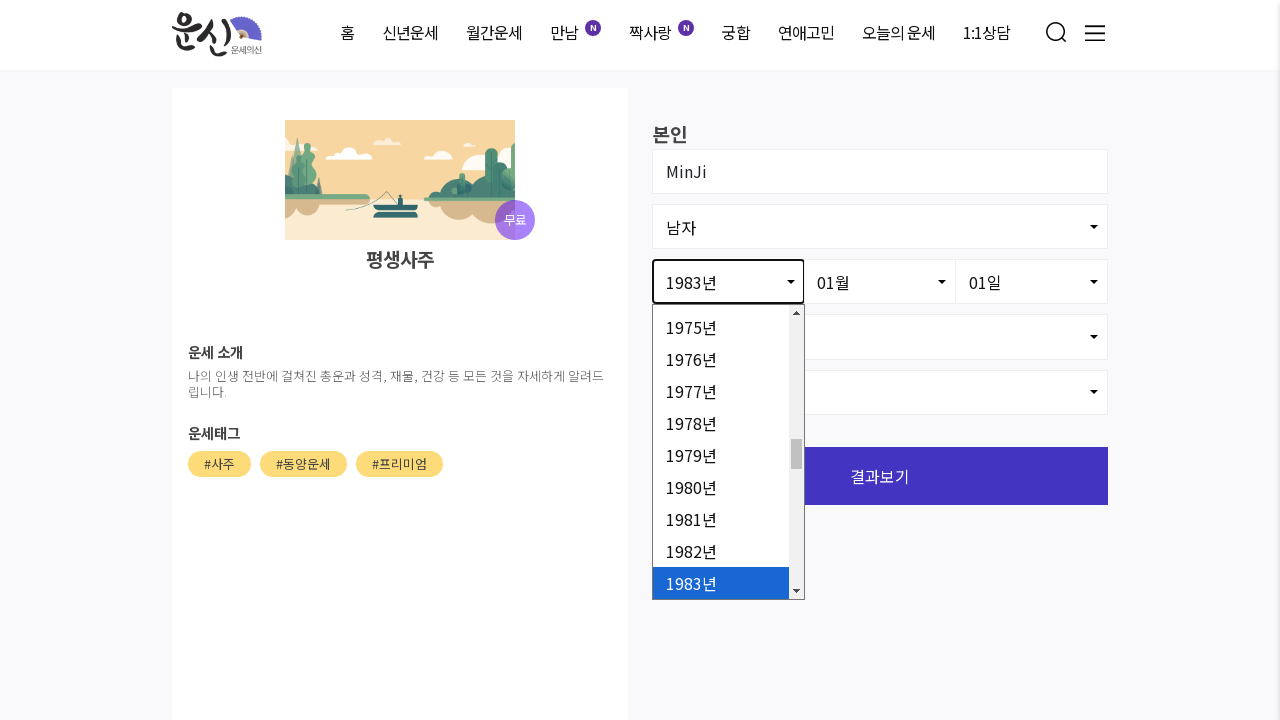

Pressed Enter to select the birth year
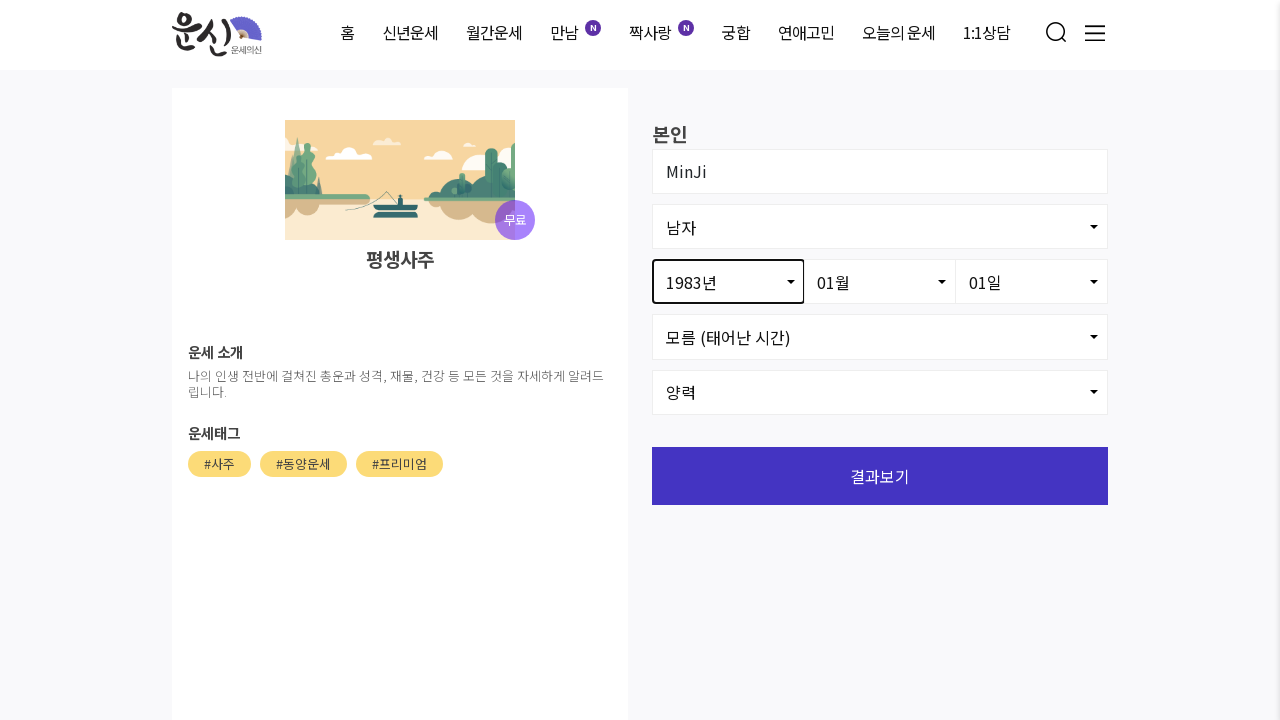

Pressed Enter to confirm selection
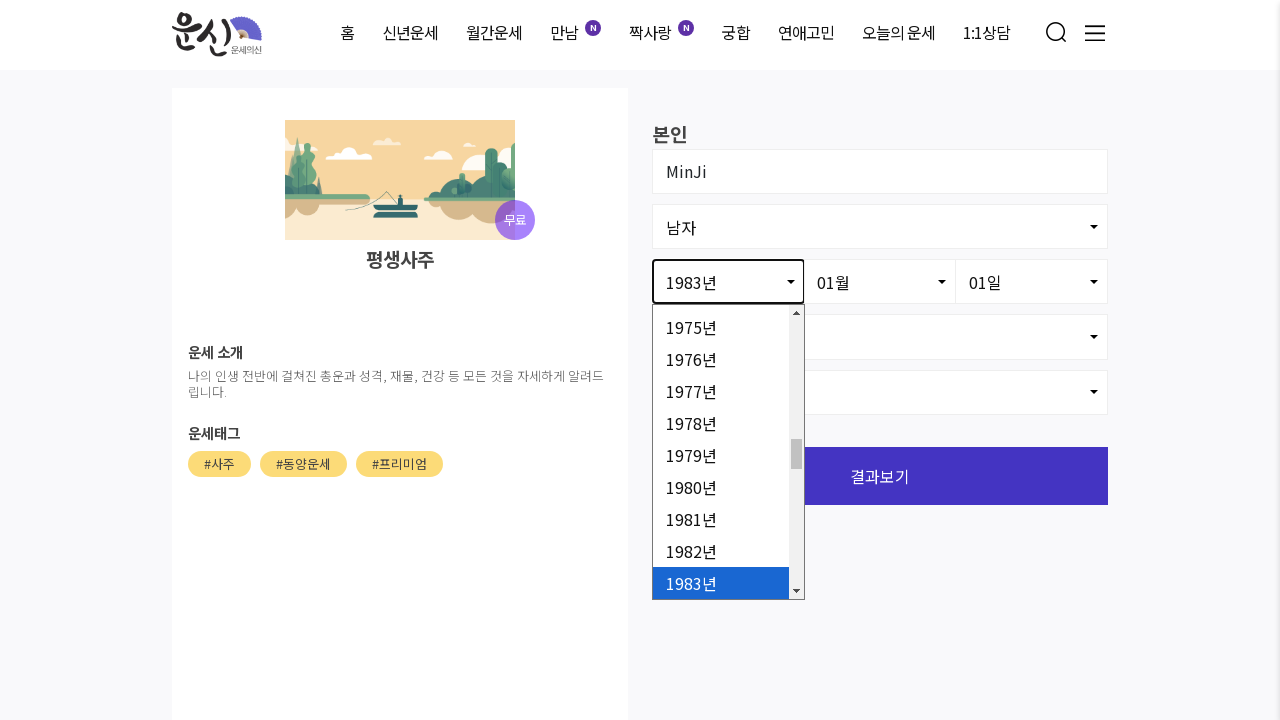

Waited 2 seconds for form processing
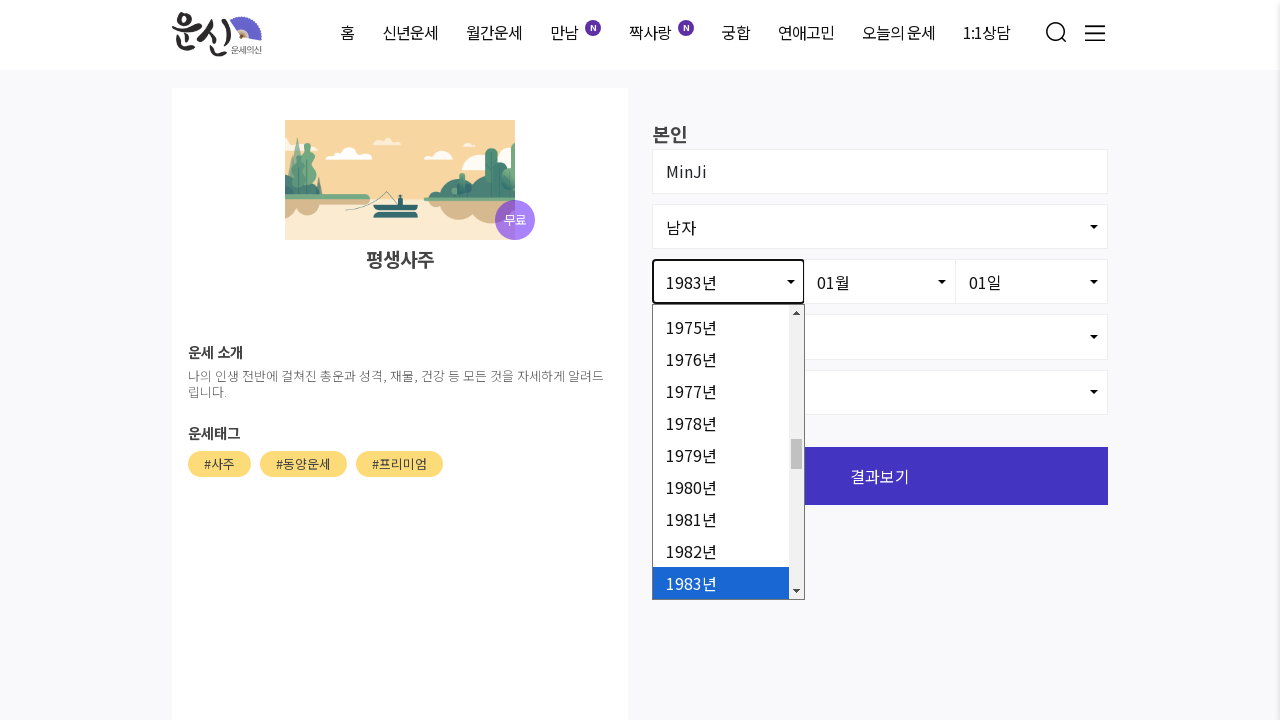

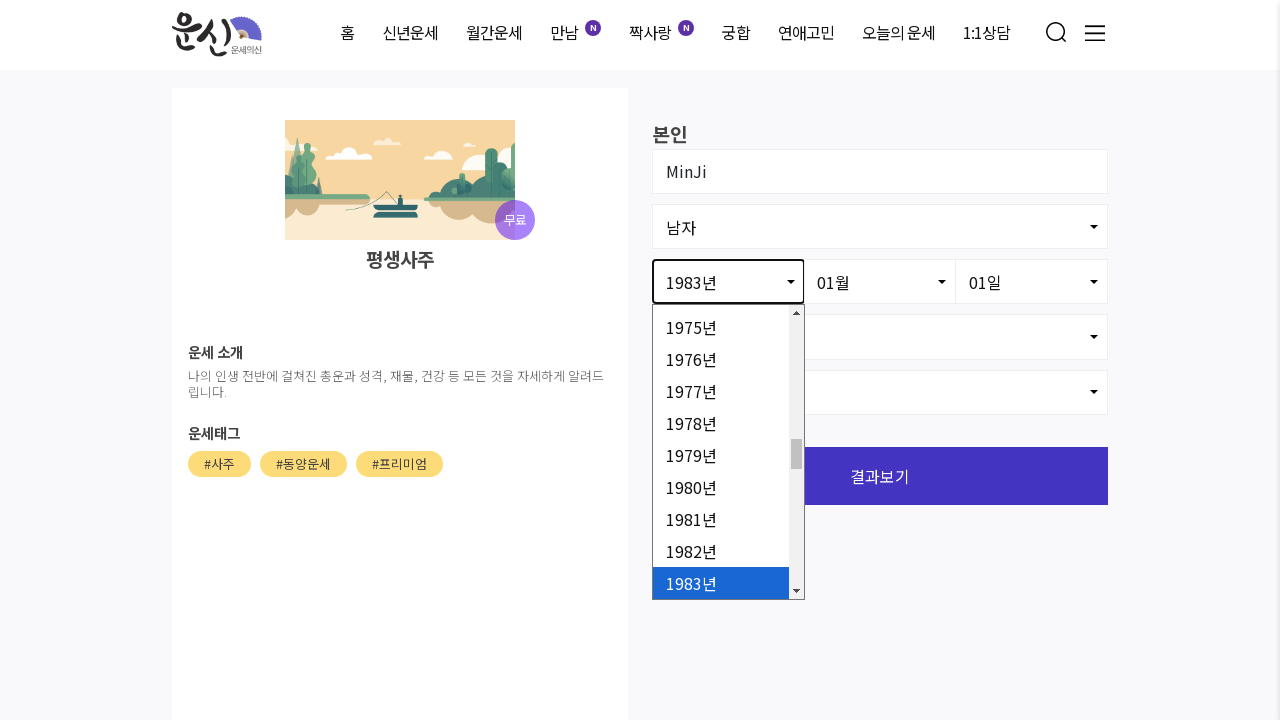